Tests Bootstrap modal dialog functionality by opening a modal, verifying its content is visible, and then closing it

Starting URL: https://www.w3schools.com/bootstrap/bootstrap_modal.asp

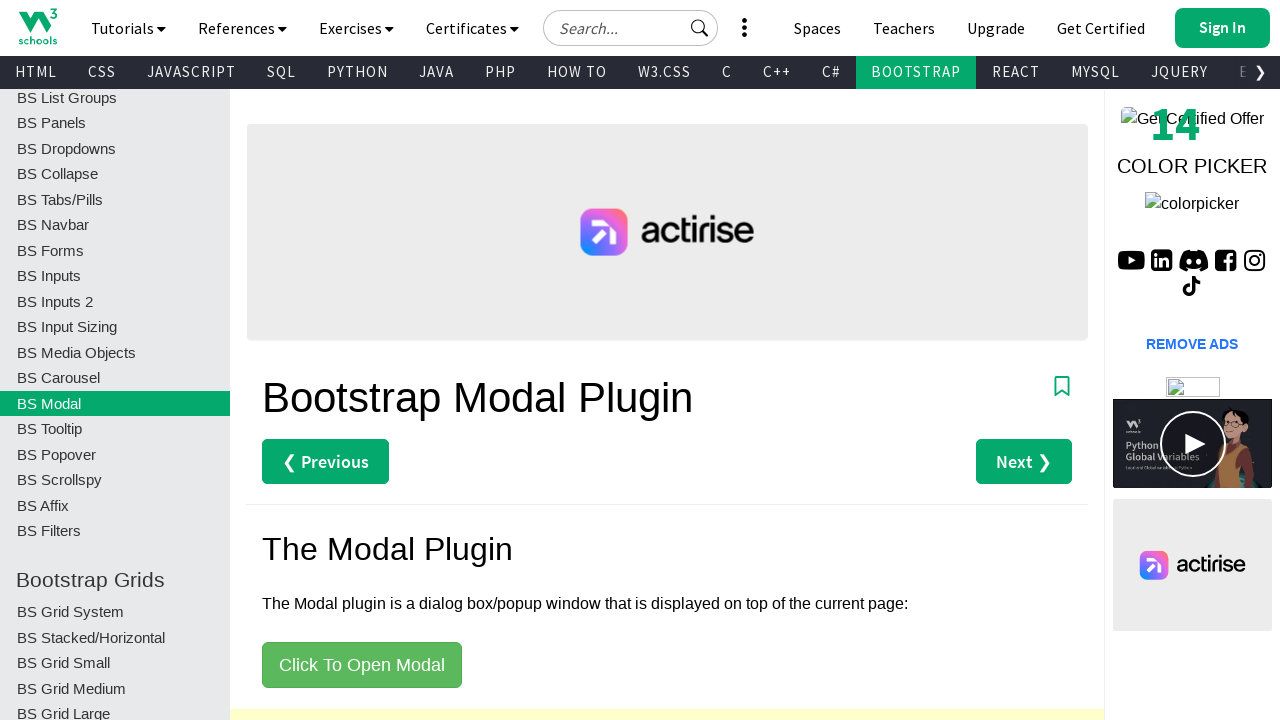

Clicked button to open modal dialog at (362, 665) on xpath=//button[text()='Click To Open Modal']
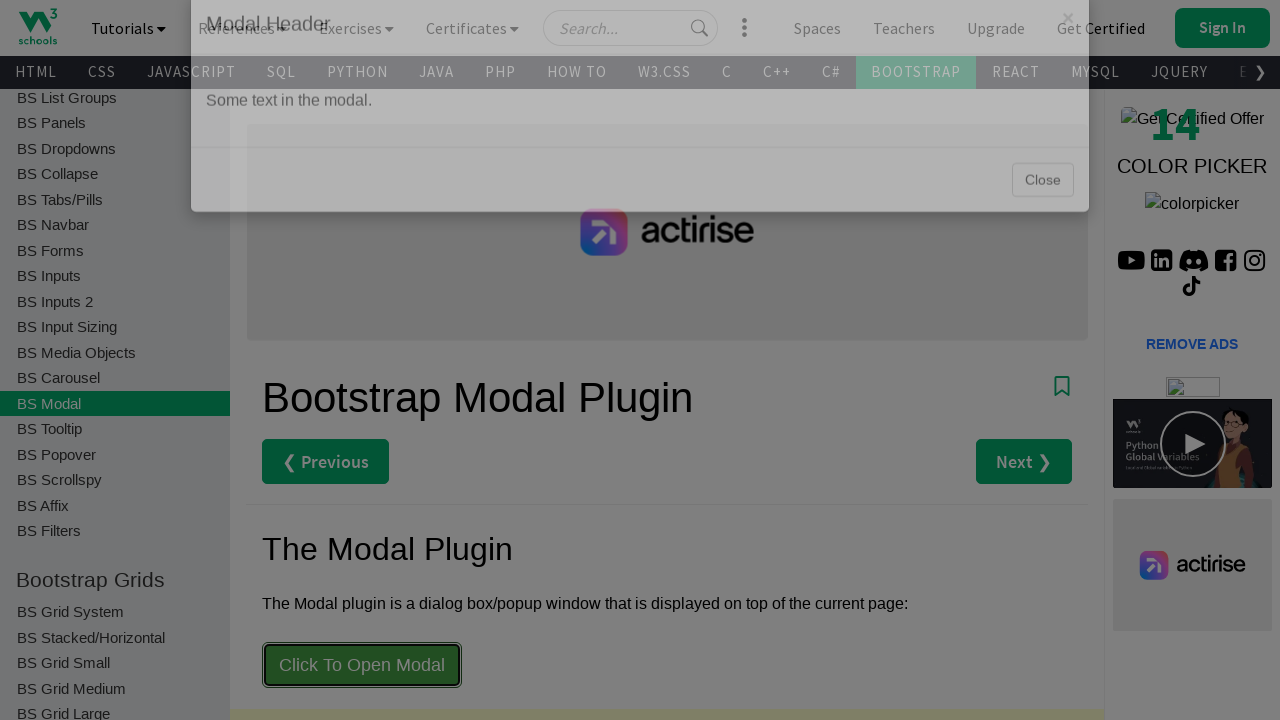

Modal content became visible
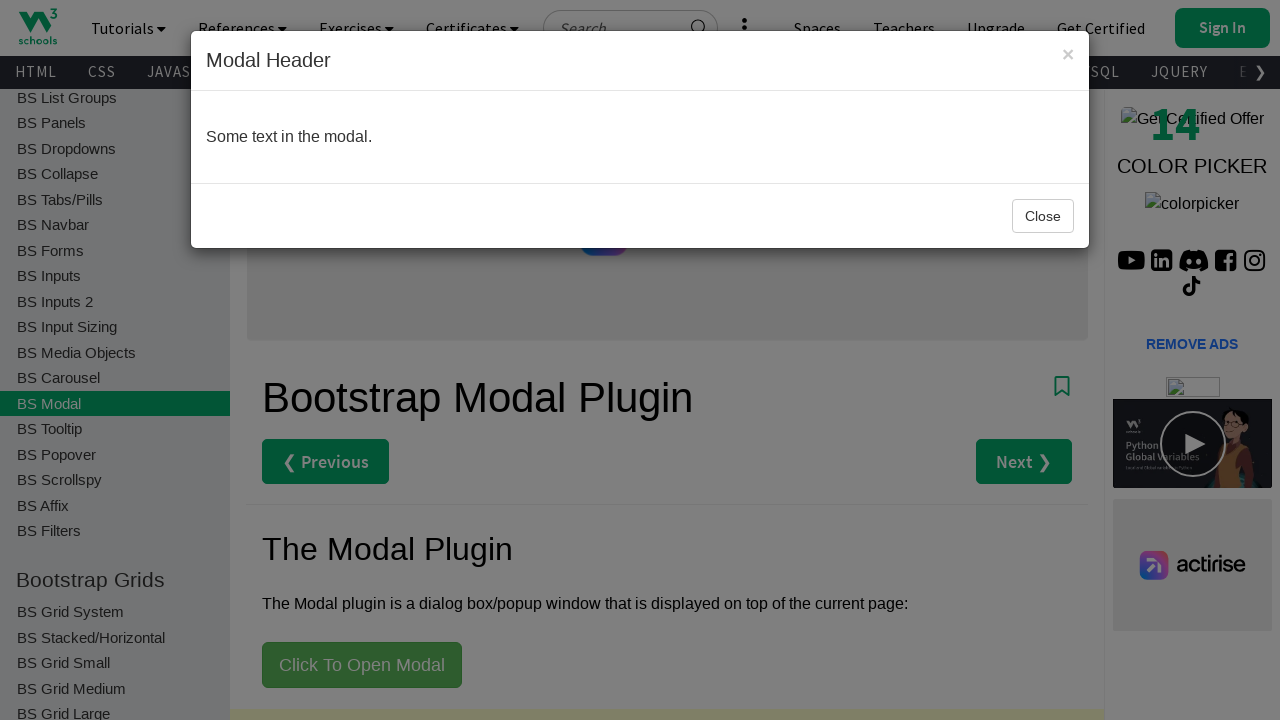

Modal heading is visible
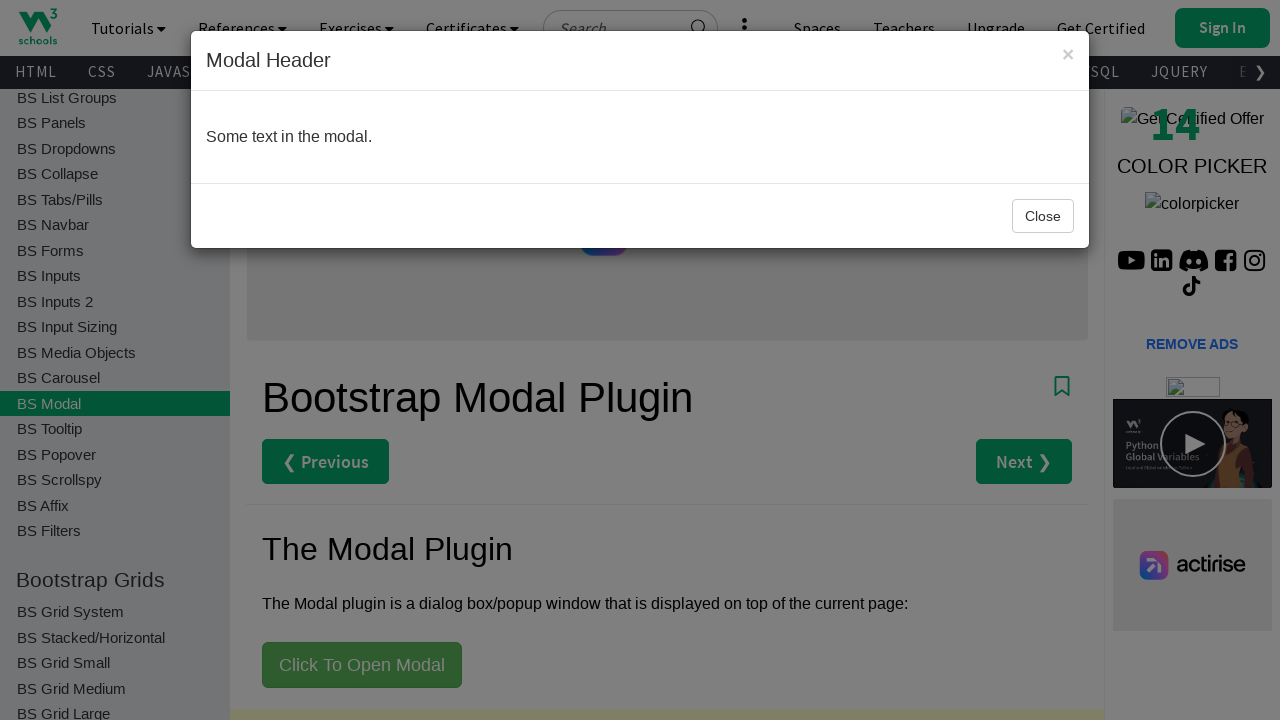

Modal body paragraph is visible
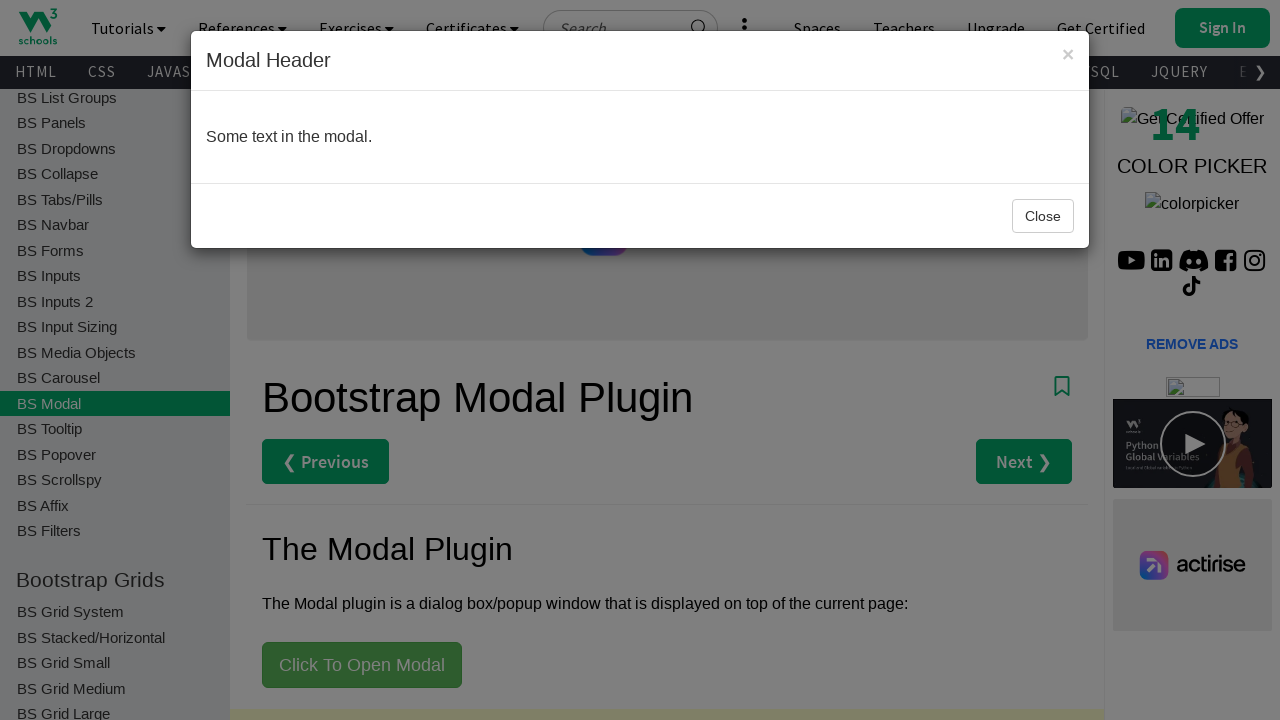

Clicked Close button to close modal at (1043, 216) on xpath=//button[text()='Close']
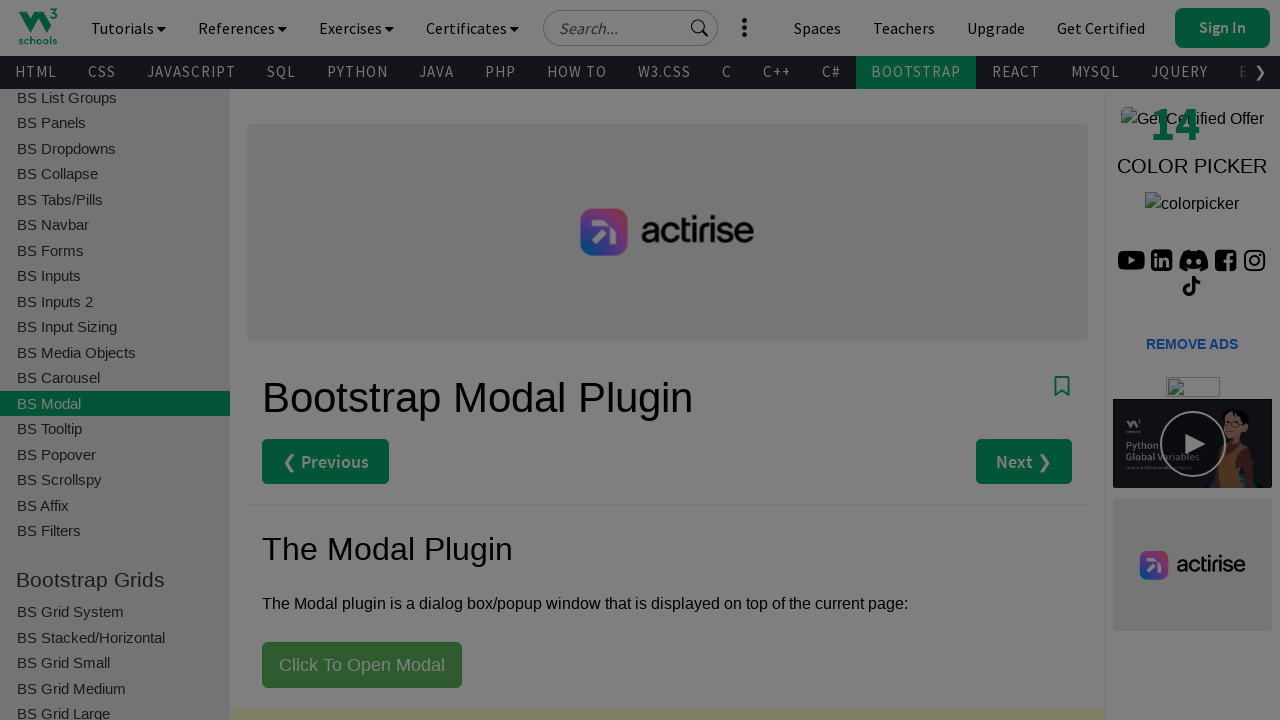

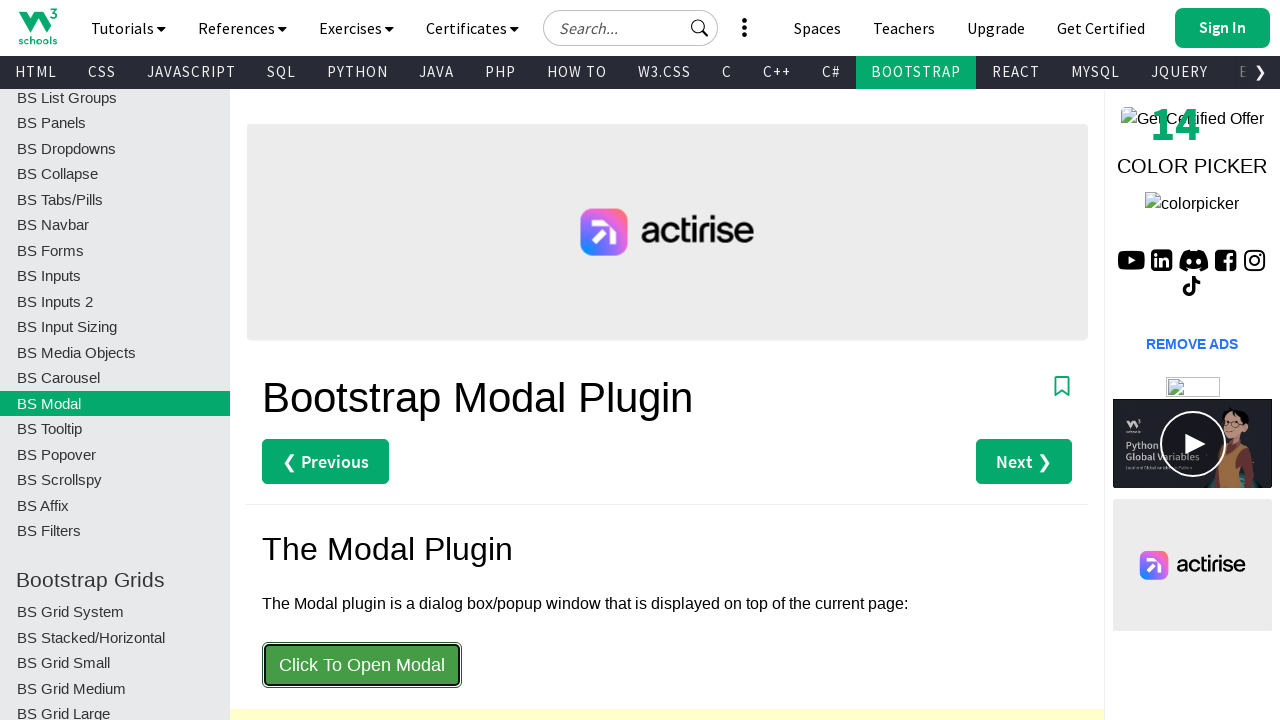